Tests successful login with valid credentials and verifies secure area access

Starting URL: https://the-internet.herokuapp.com/

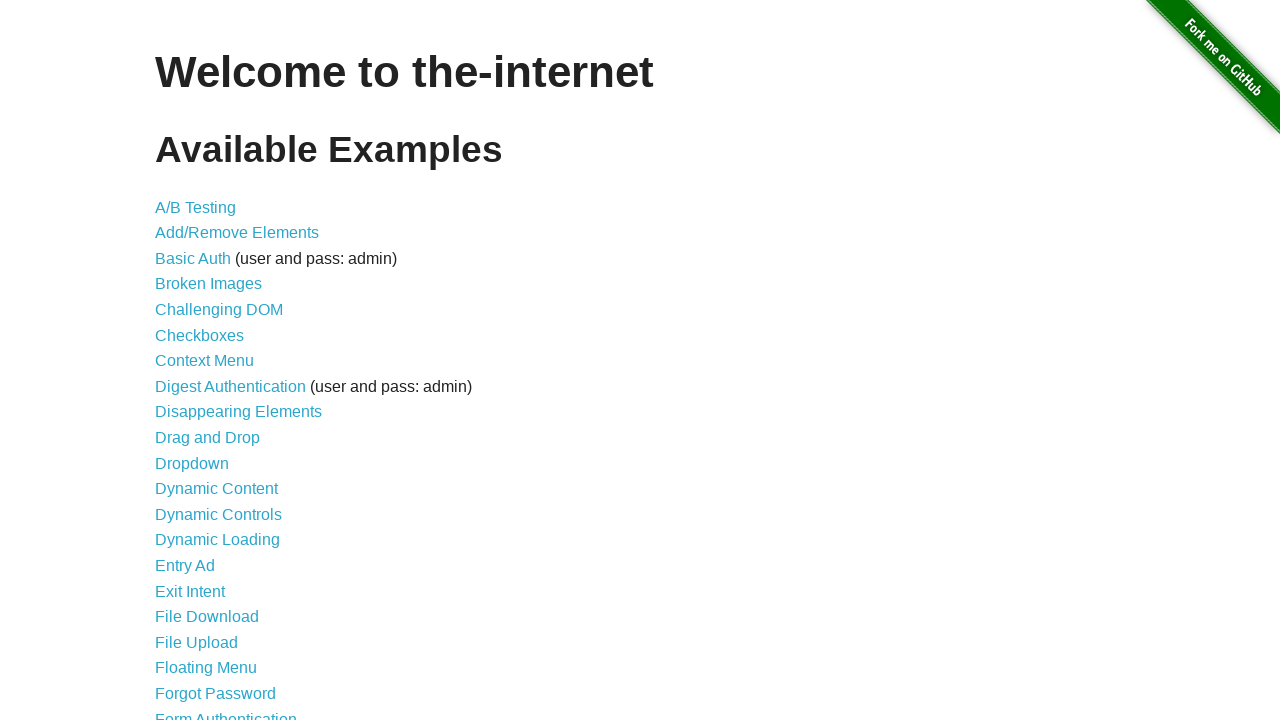

Clicked on Form Authentication link at (226, 712) on text=Form Authentication
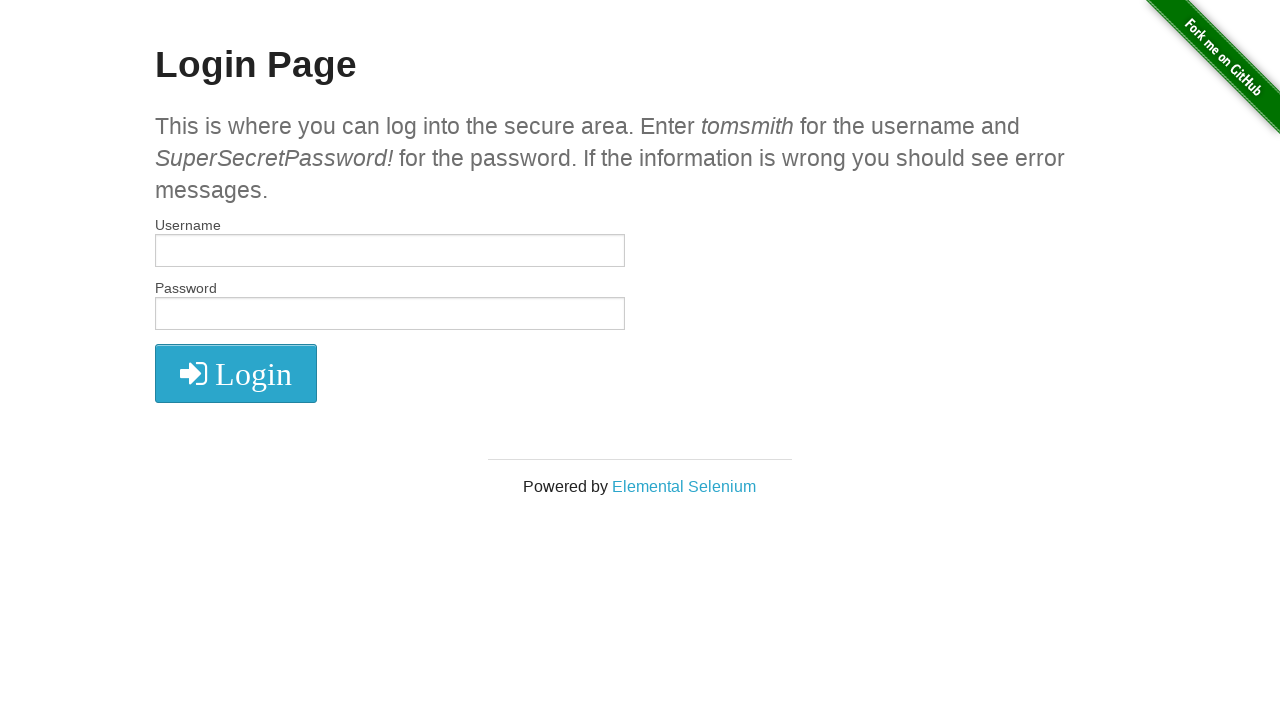

Filled username field with 'tomsmith' on #username
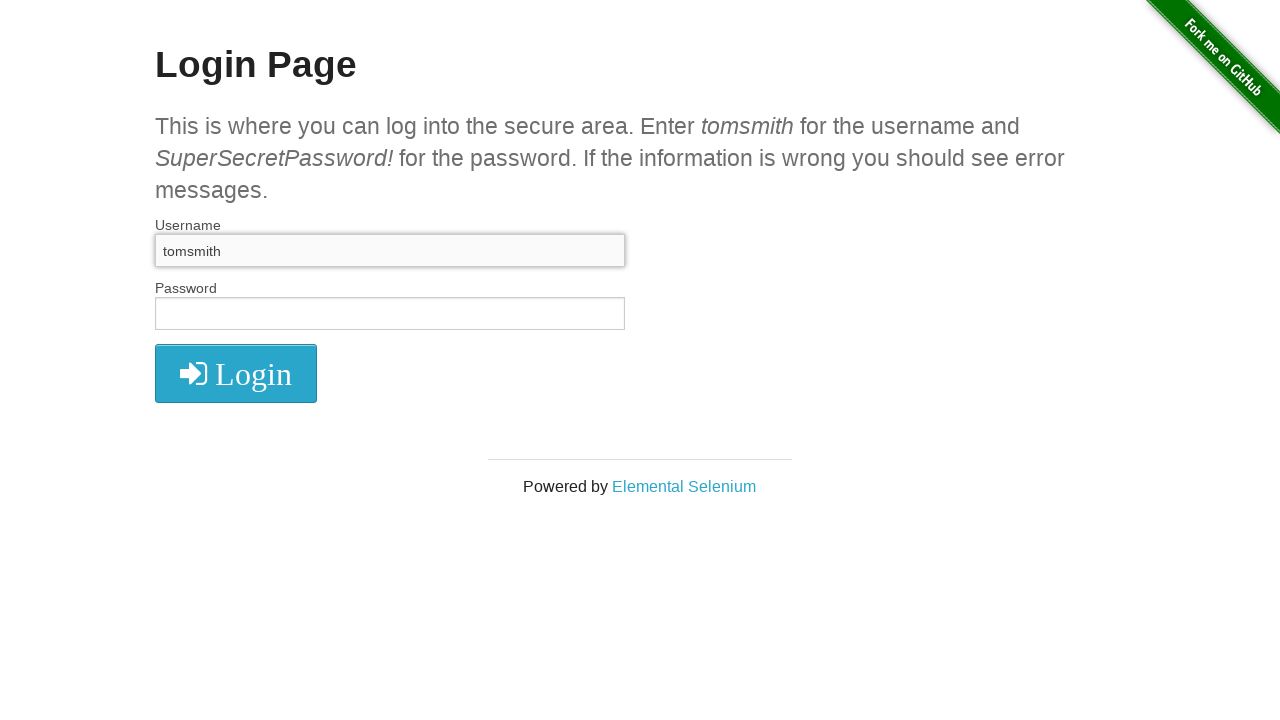

Filled password field with valid credentials on #password
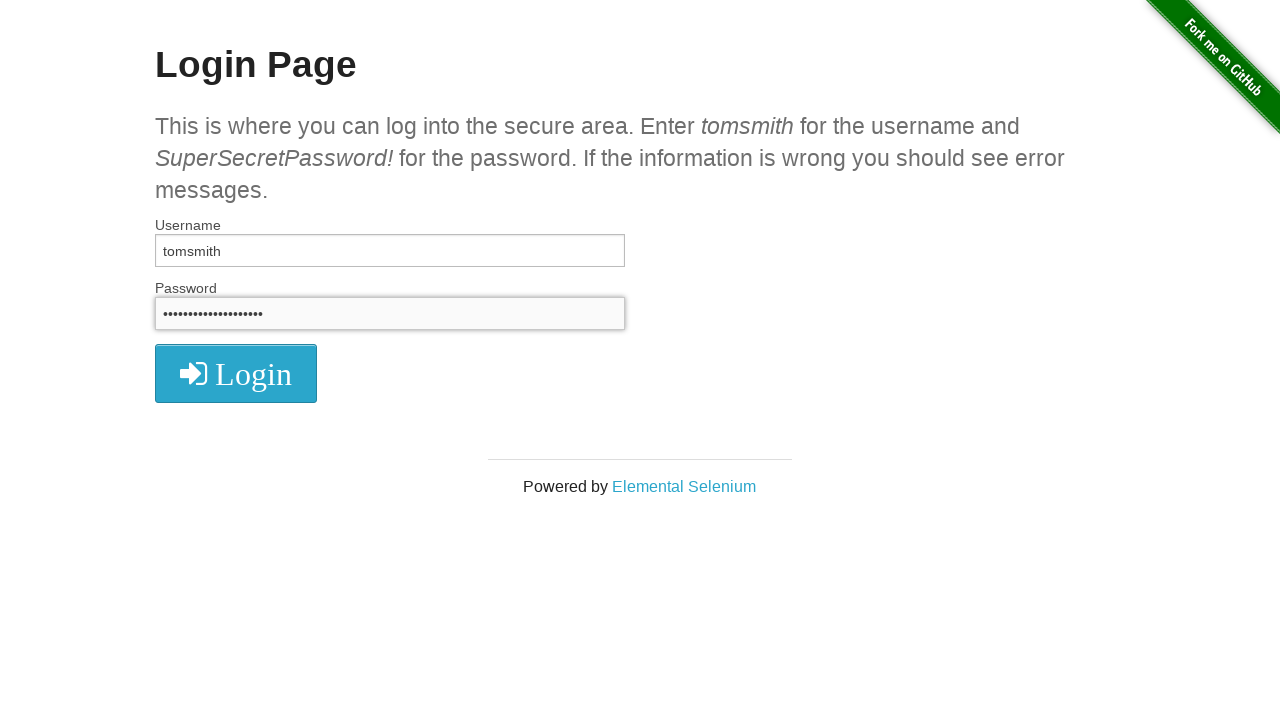

Clicked login button to submit credentials at (236, 373) on button[type='submit']
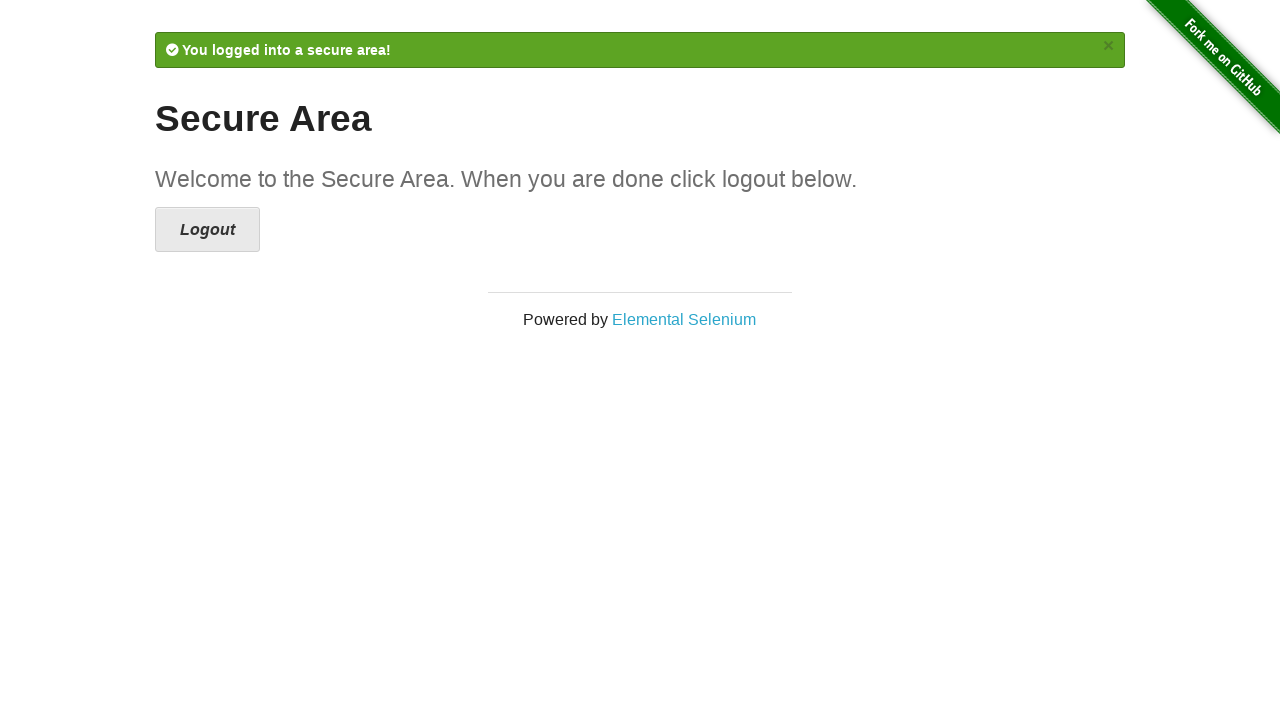

Verified that URL contains '/secure' path
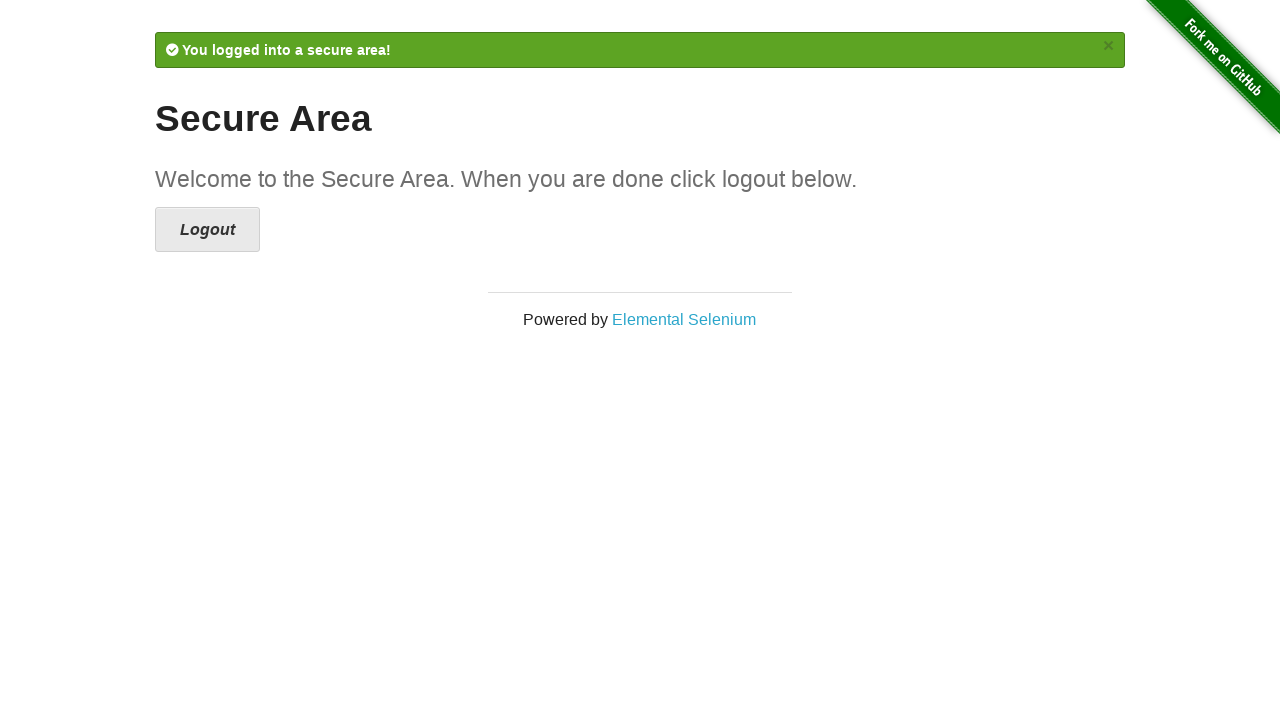

Success message element loaded and visible
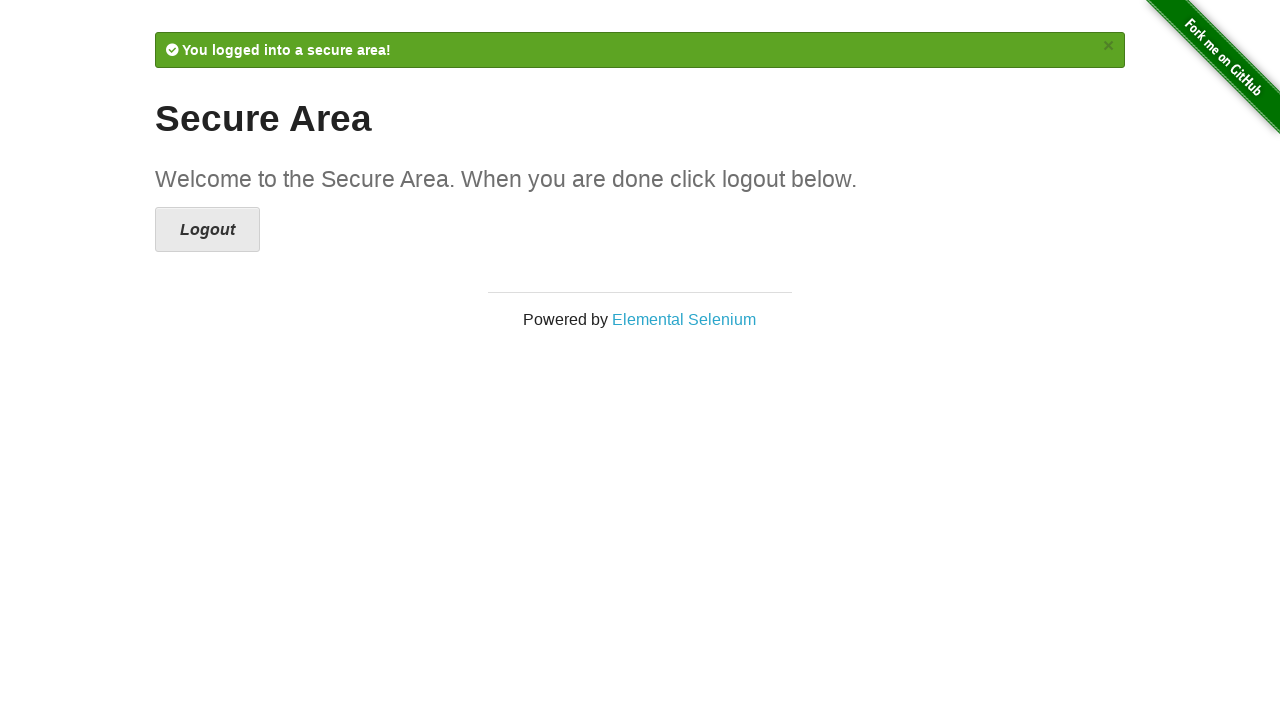

Verified success message is displayed on page
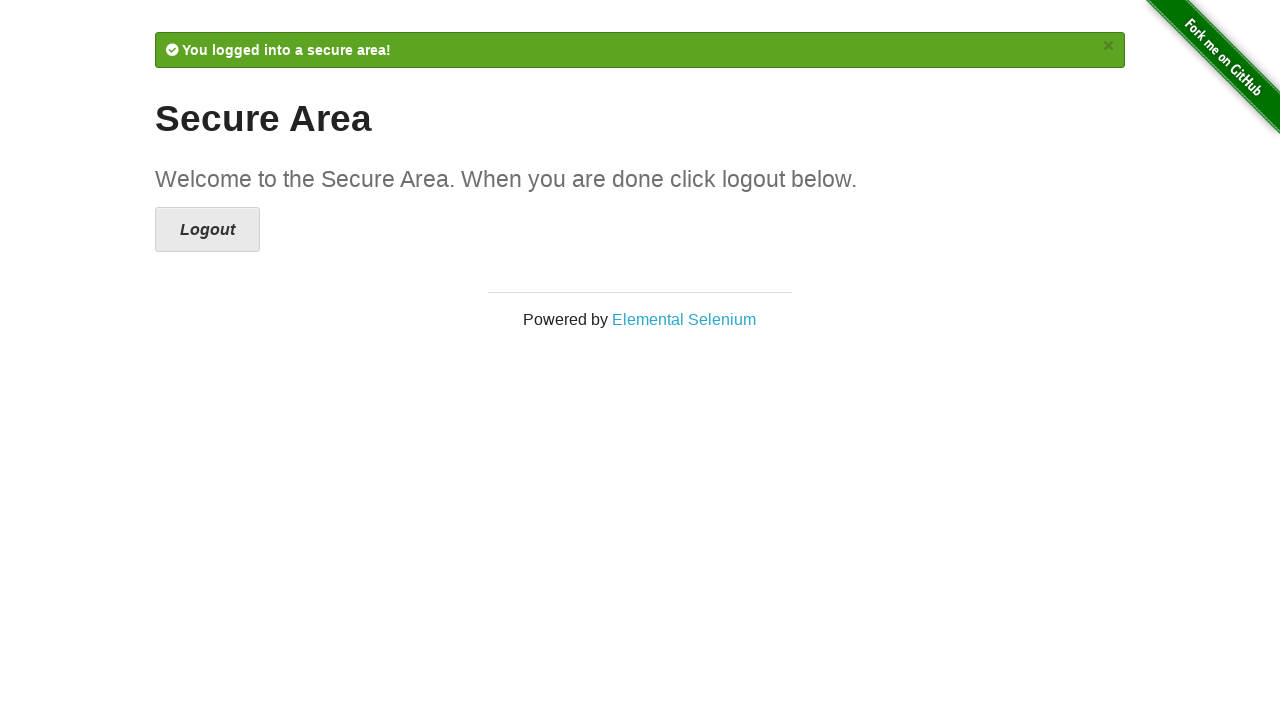

Verified success message contains 'secure area!' text
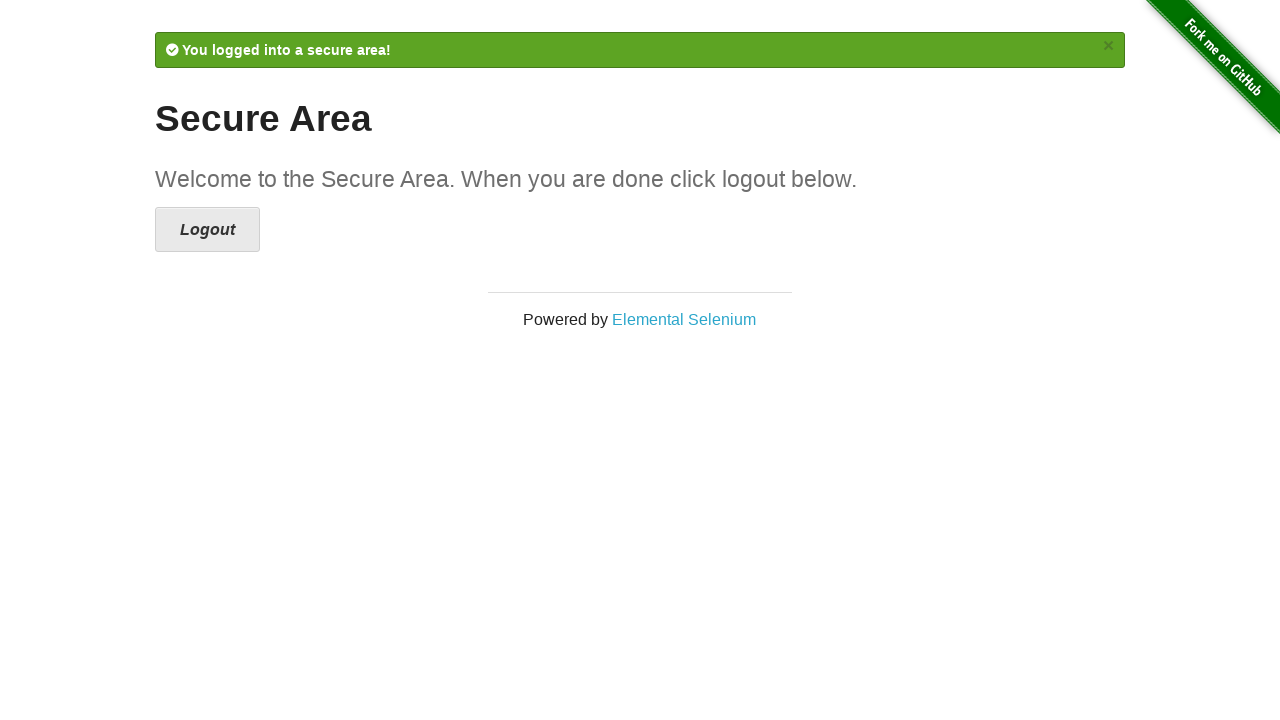

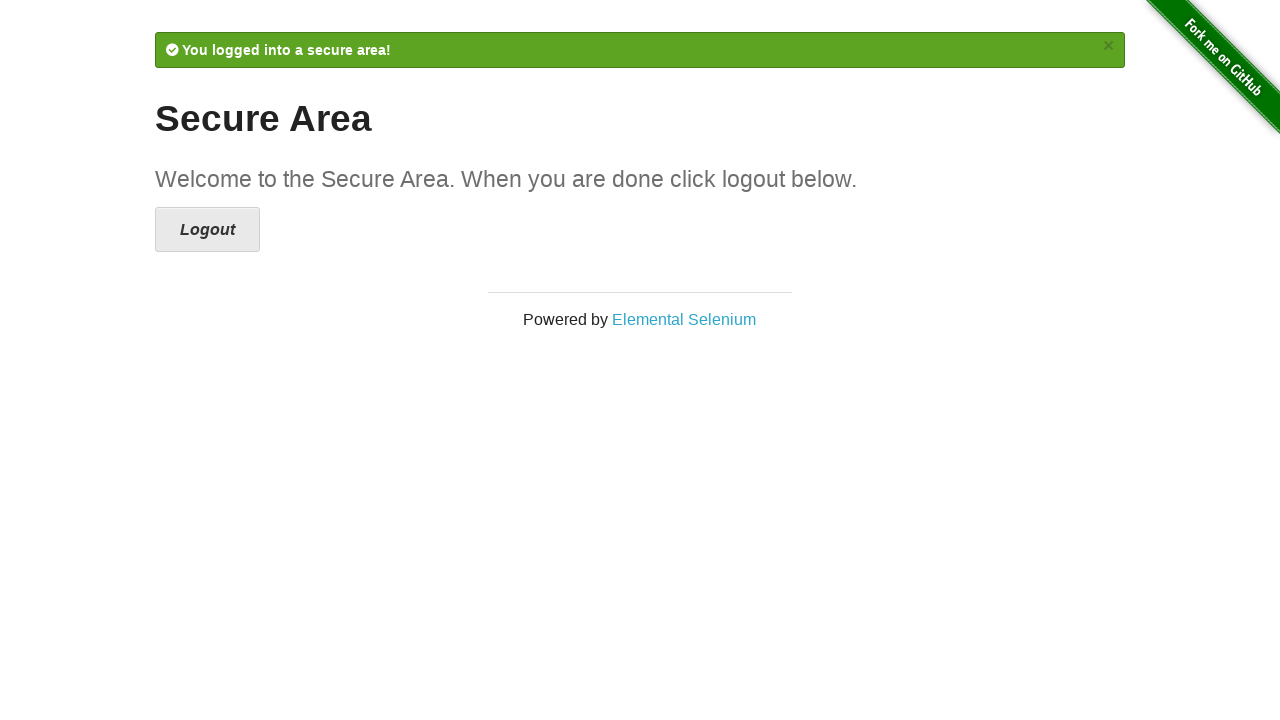